Navigates to blog page, extracts the OG image URL, and navigates to that image

Starting URL: https://roe.dev/blog

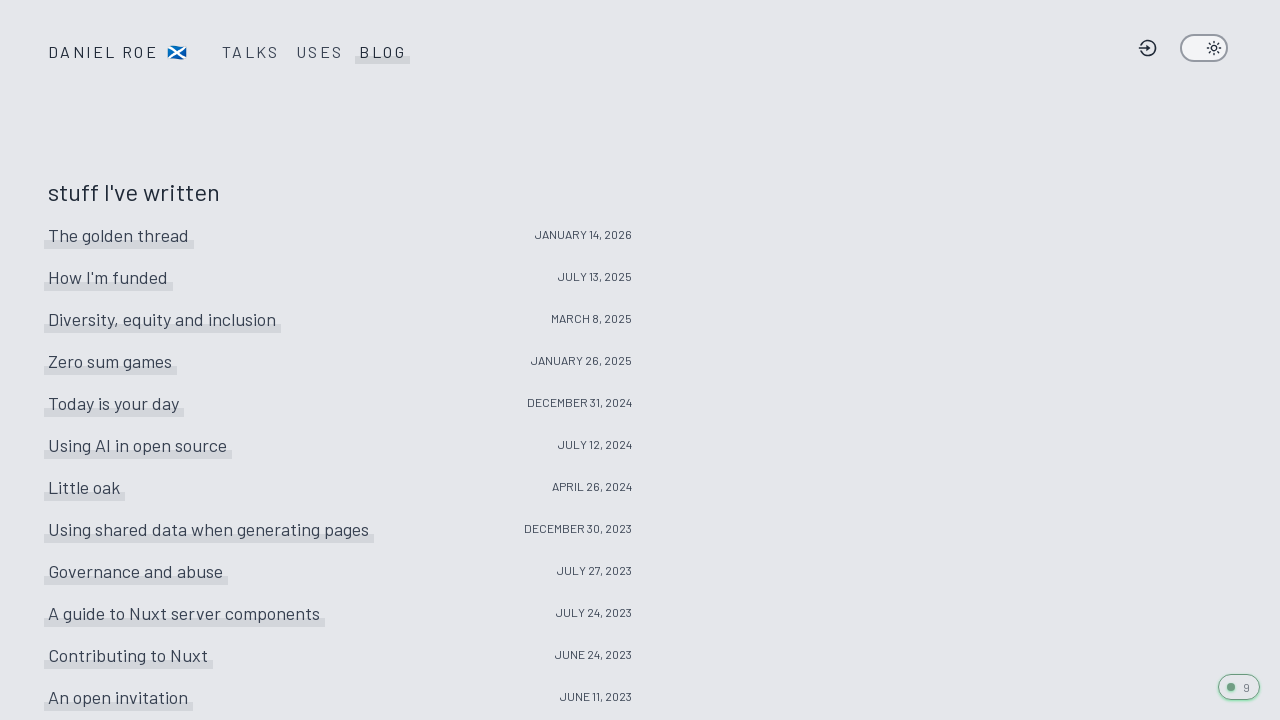

Located og:image meta tag on /blog page
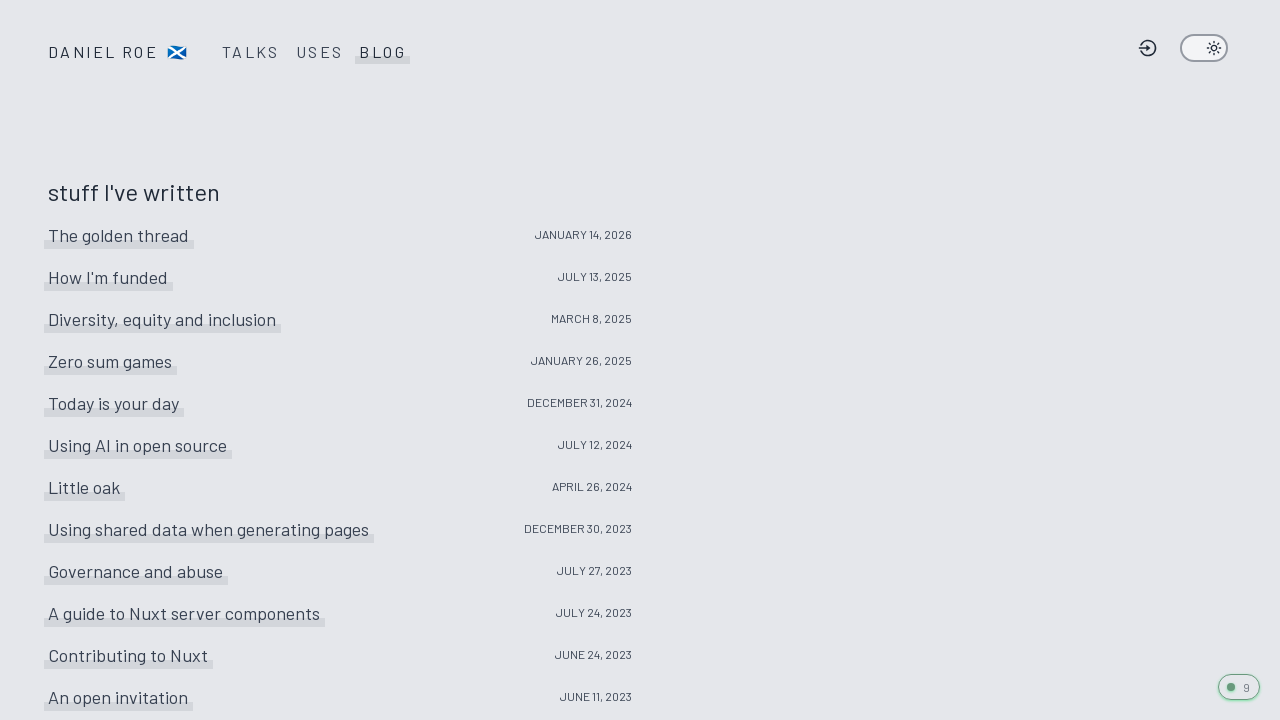

Extracted OG image URL from meta tag
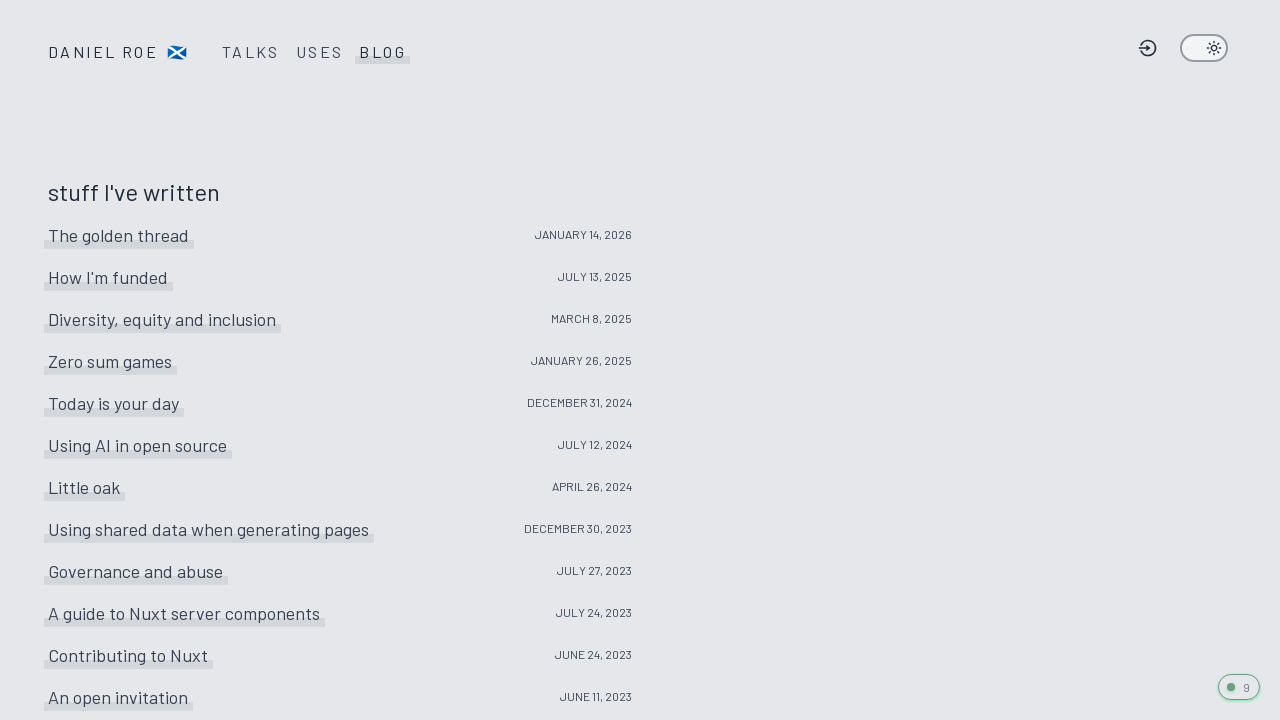

Navigated to OG image URL
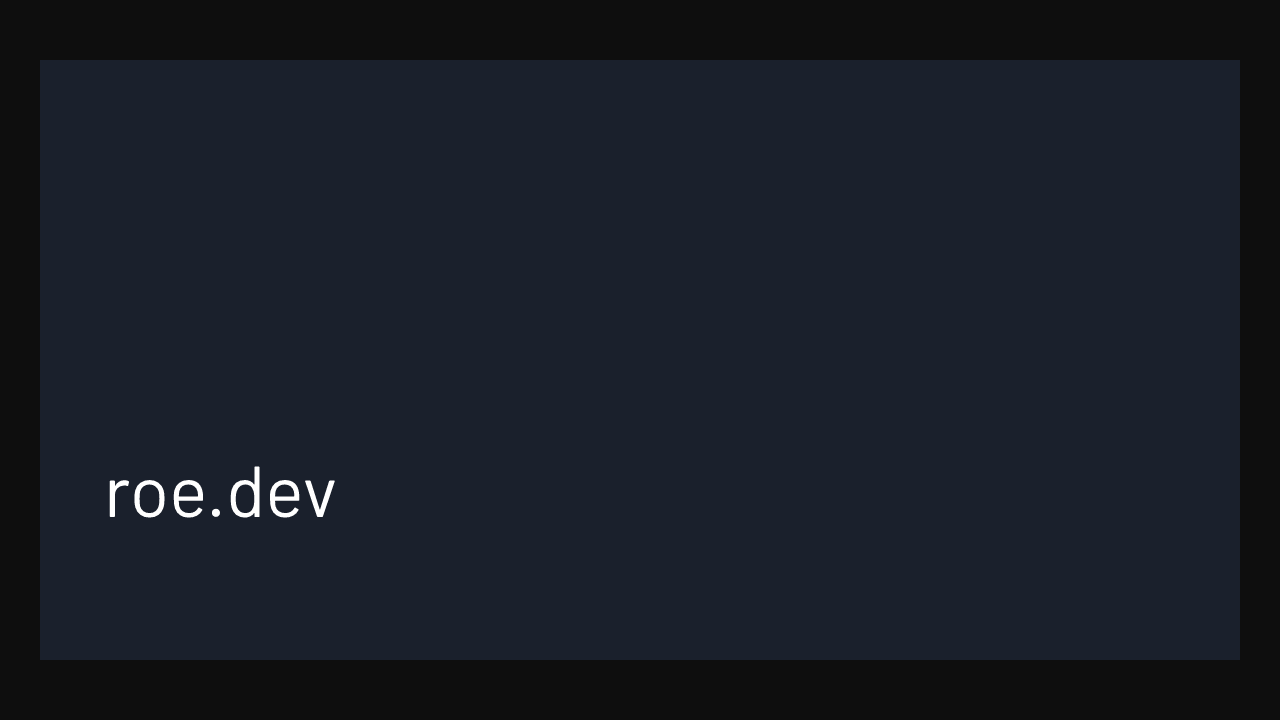

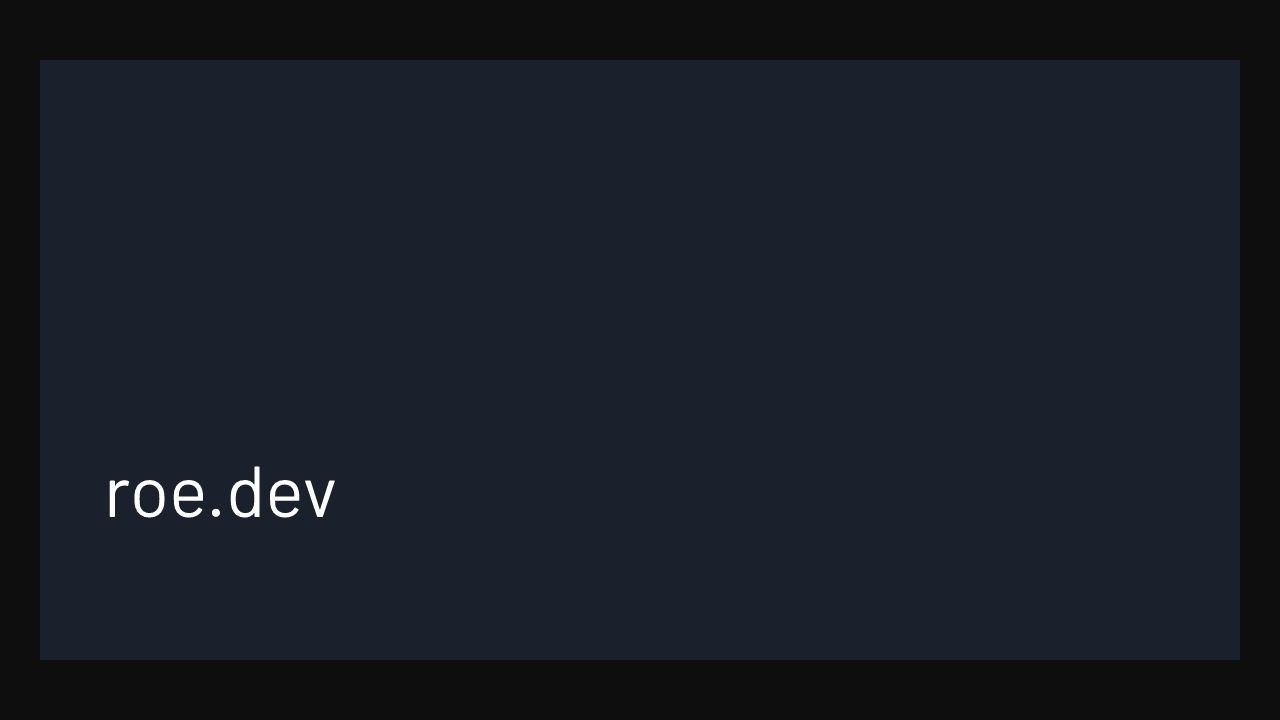